Tests the people API endpoint to verify the total count of people

Starting URL: https://swapi.dev/

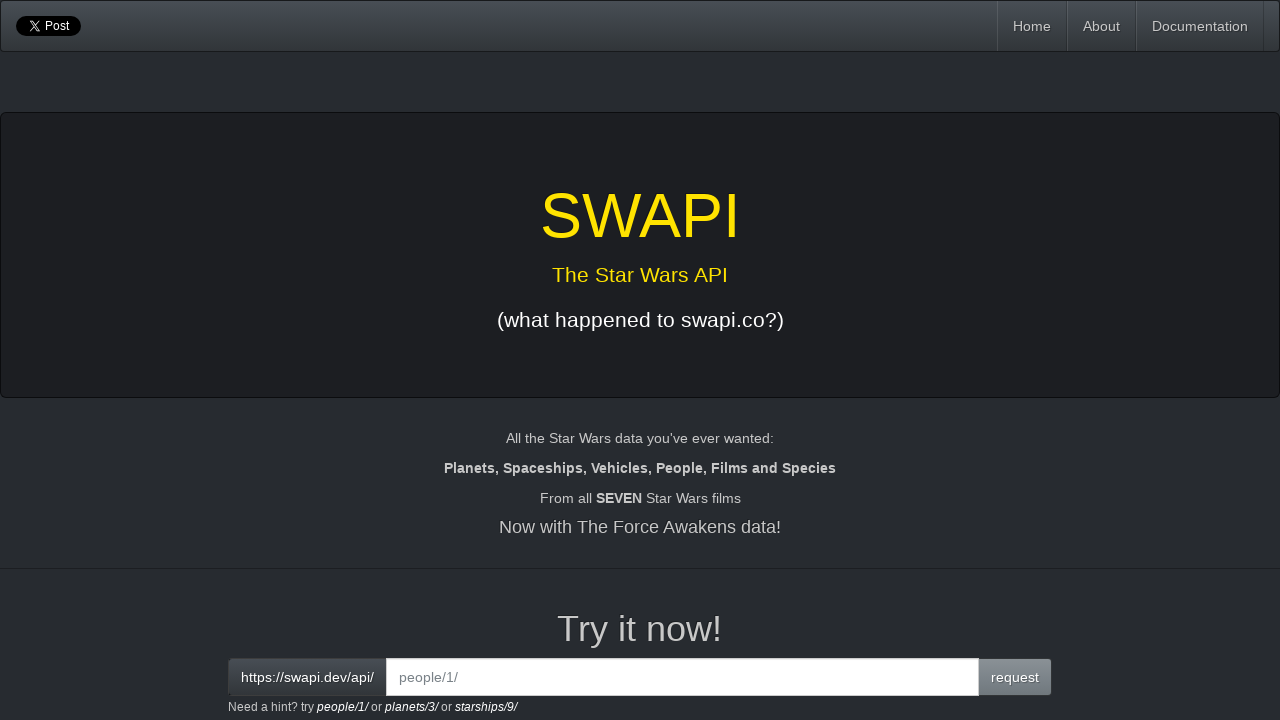

Filled API endpoint input with 'people' on input[id='interactive']
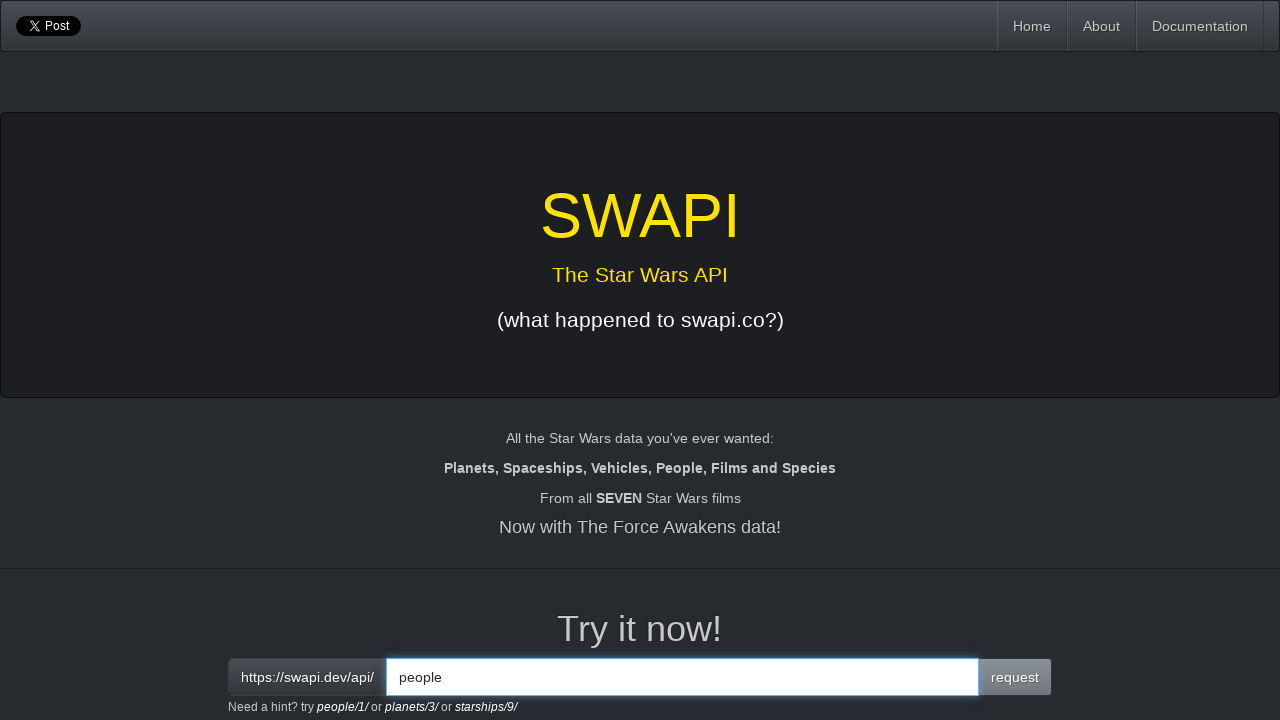

Clicked the request button to call people API endpoint at (1015, 677) on button.btn.btn-primary
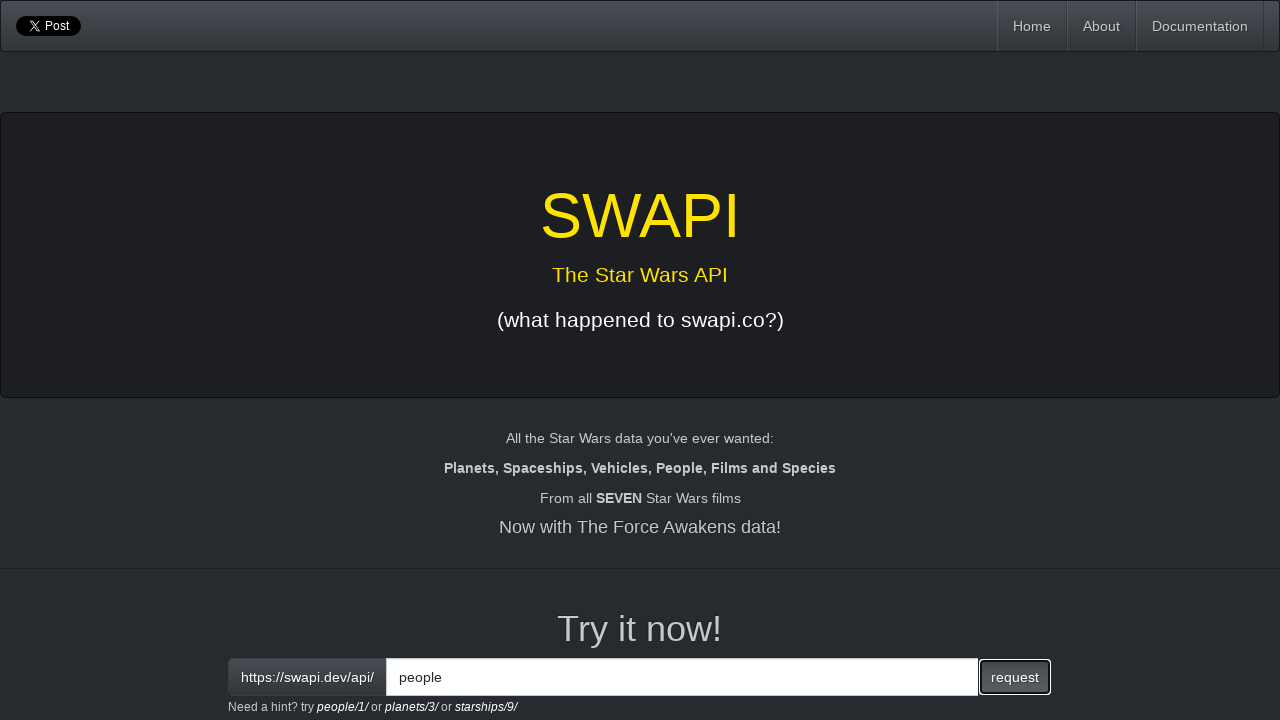

API response element loaded
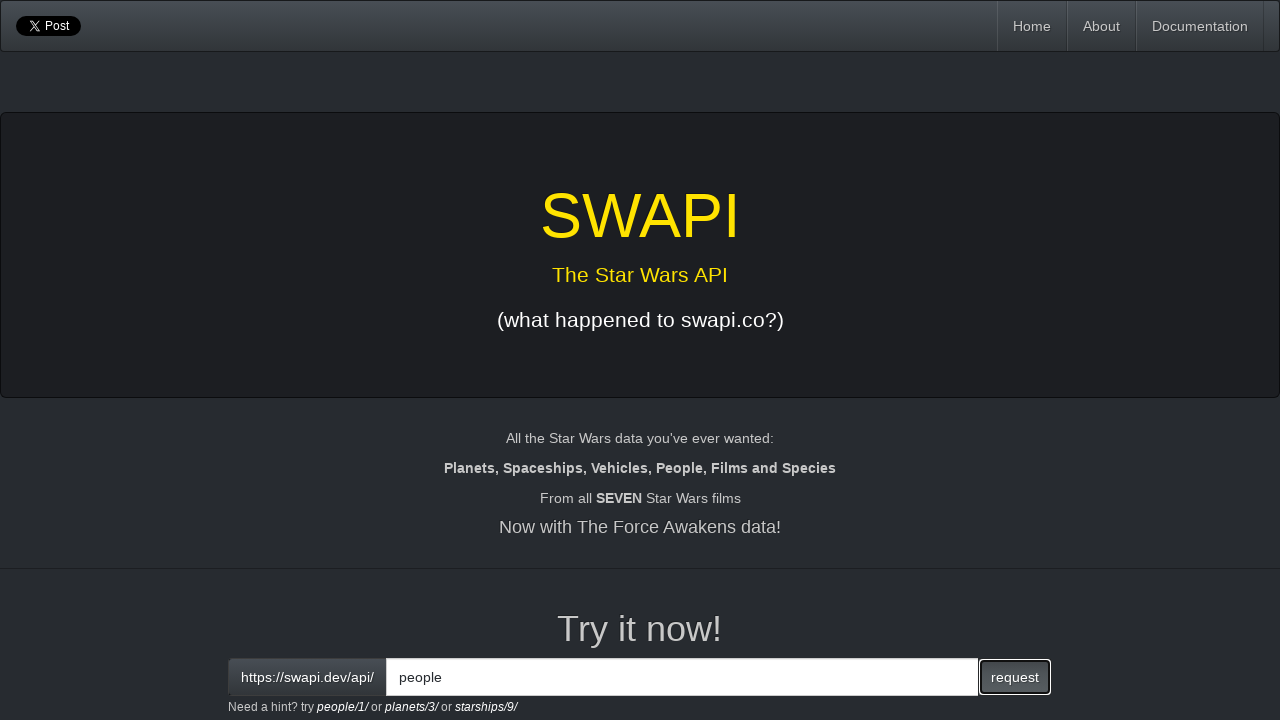

Retrieved API response text from output element
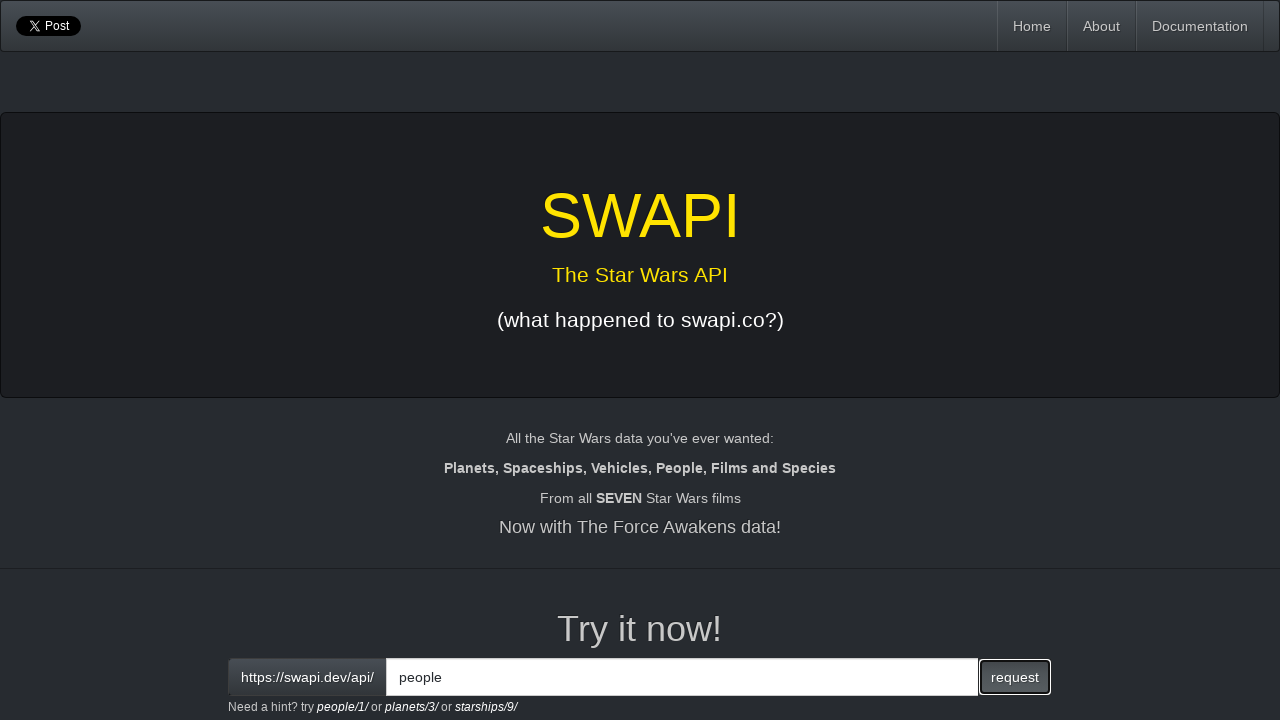

Parsed API response and extracted total count: 82
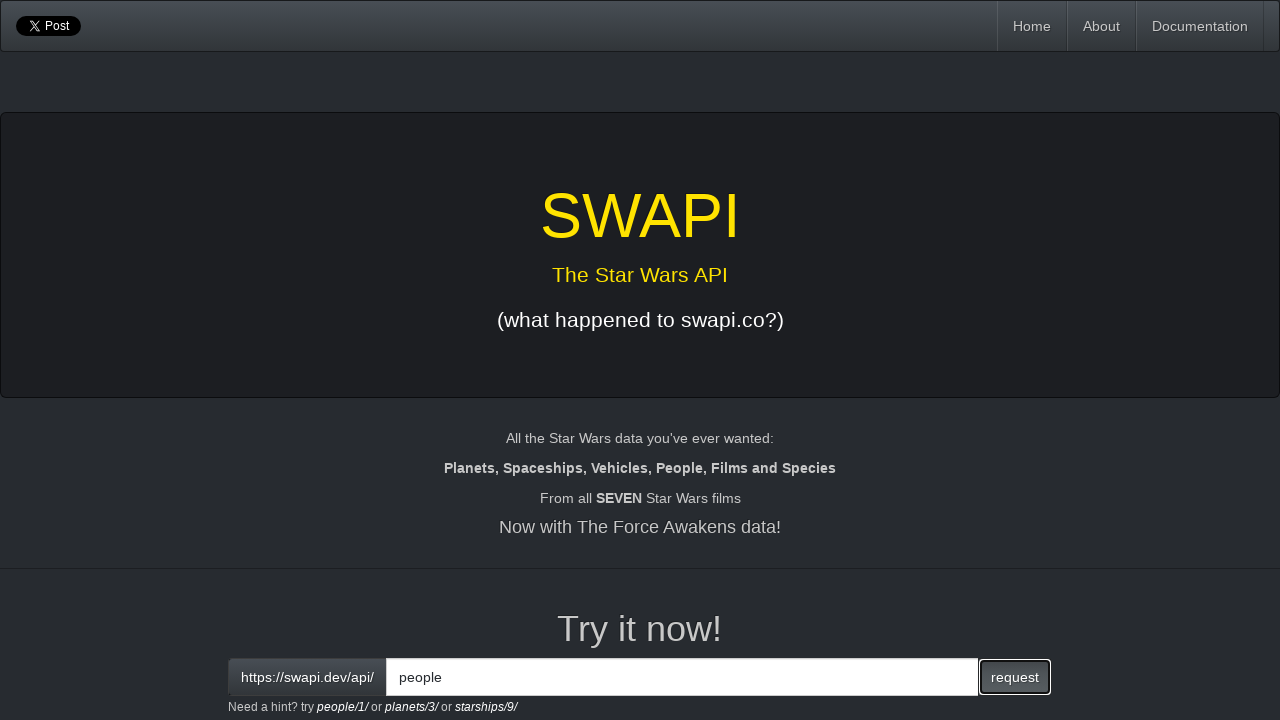

Verified total count of people is 82 (assertion passed)
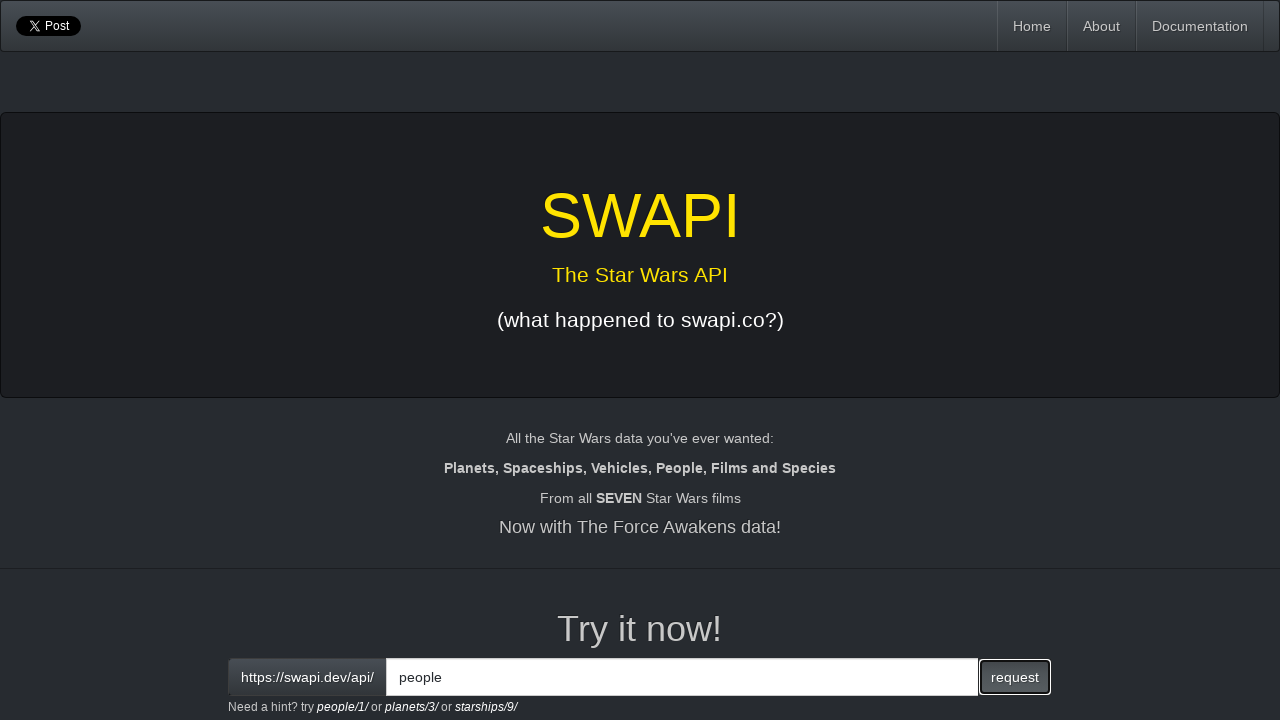

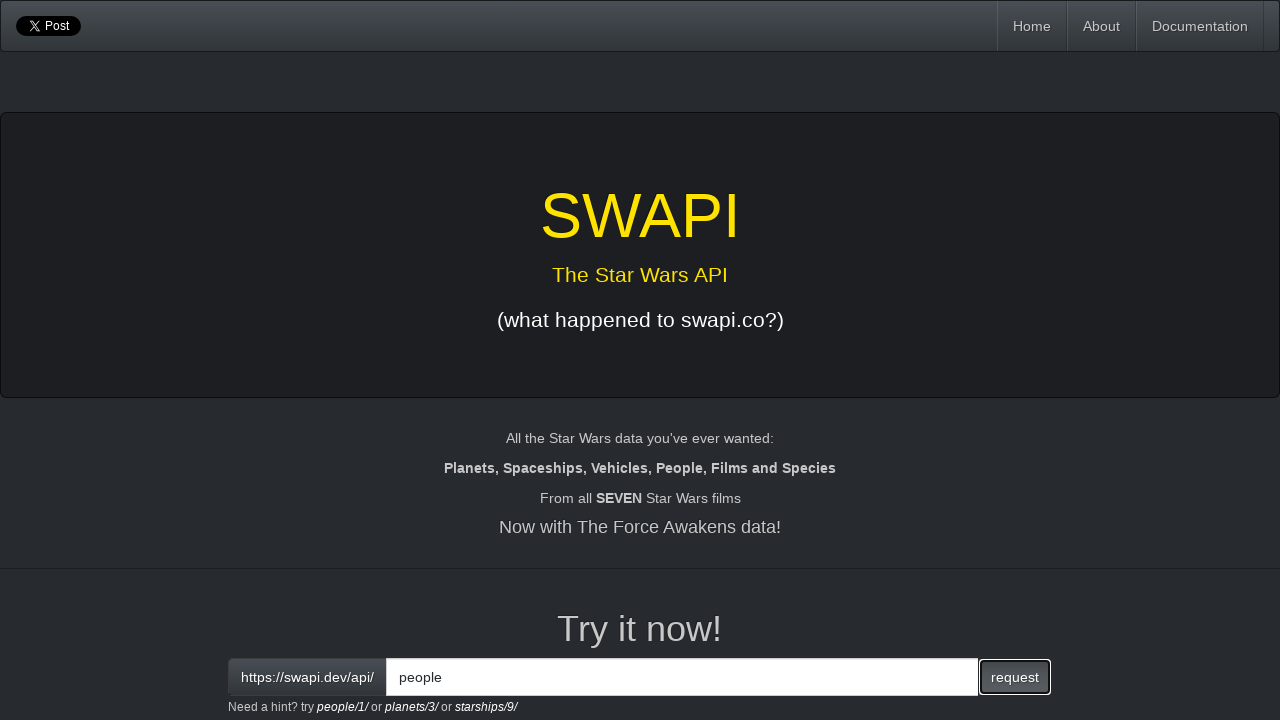